Tests iframe switching functionality by navigating to a W3Schools tryit page, switching to the result iframe, and clicking the "Click me" button inside it.

Starting URL: https://www.w3schools.com/js/tryit.asp?filename=tryjs_myfirst

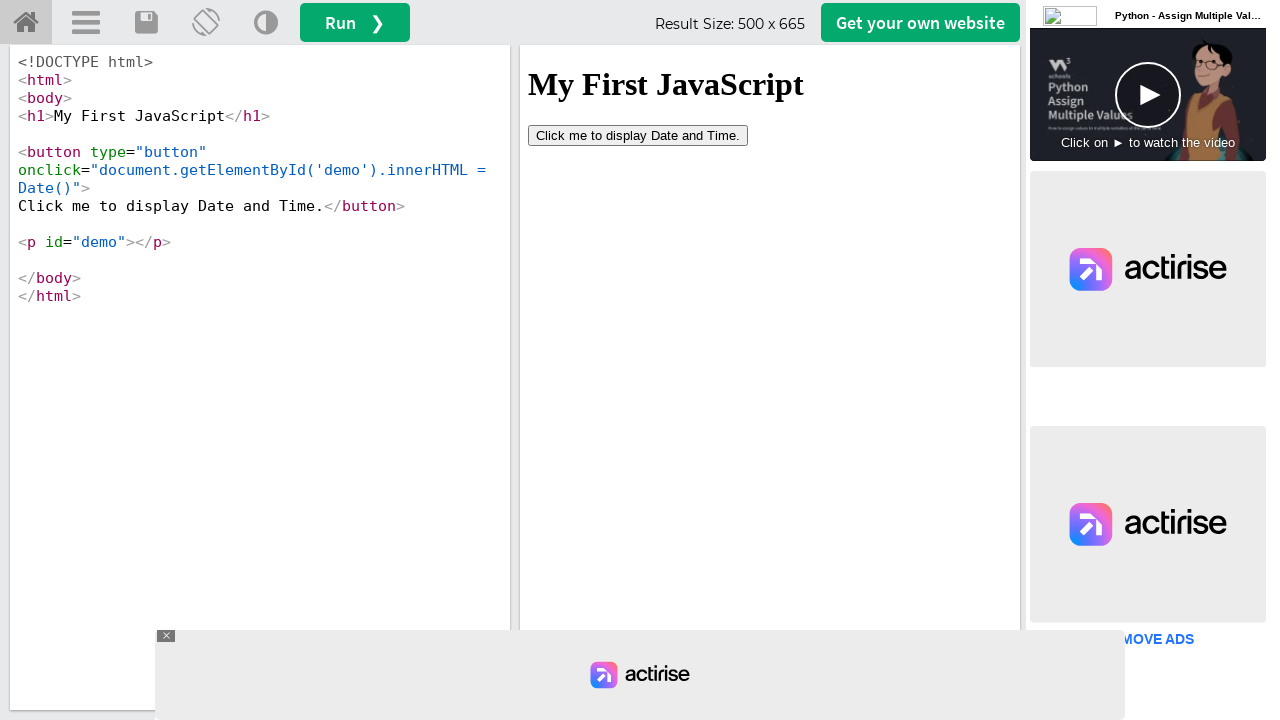

Navigated to W3Schools tryit page
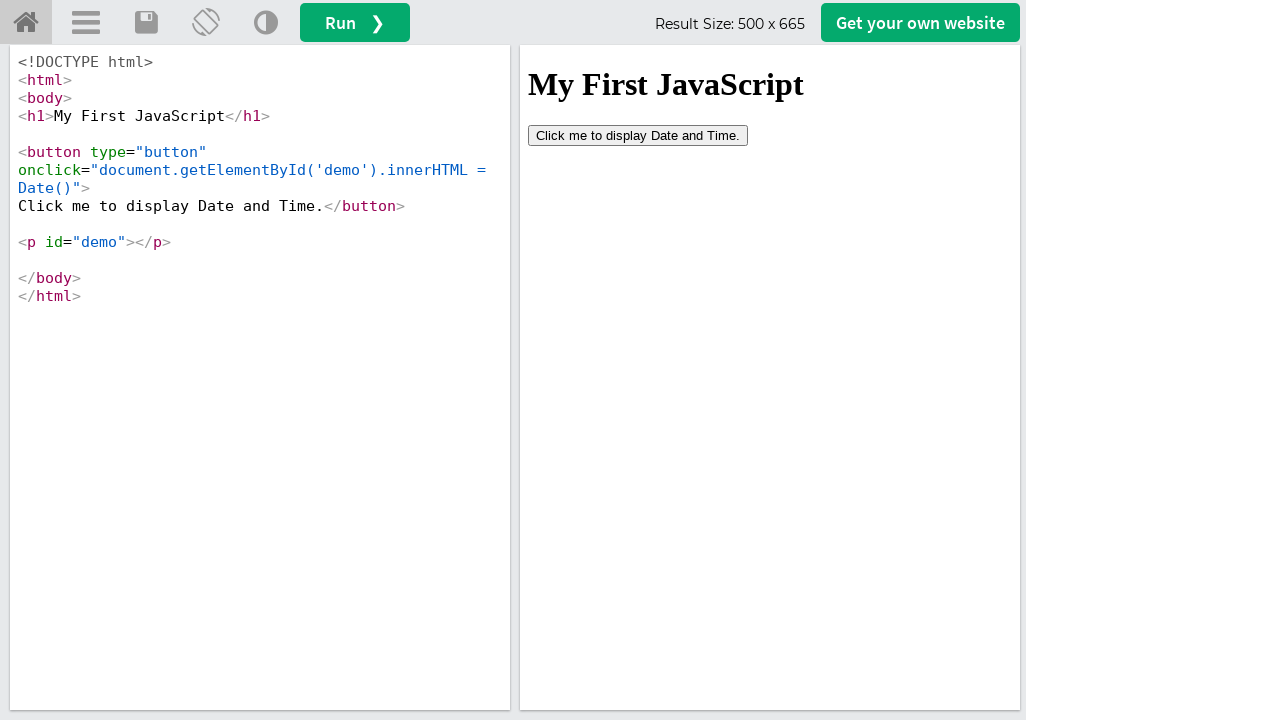

Located the result iframe
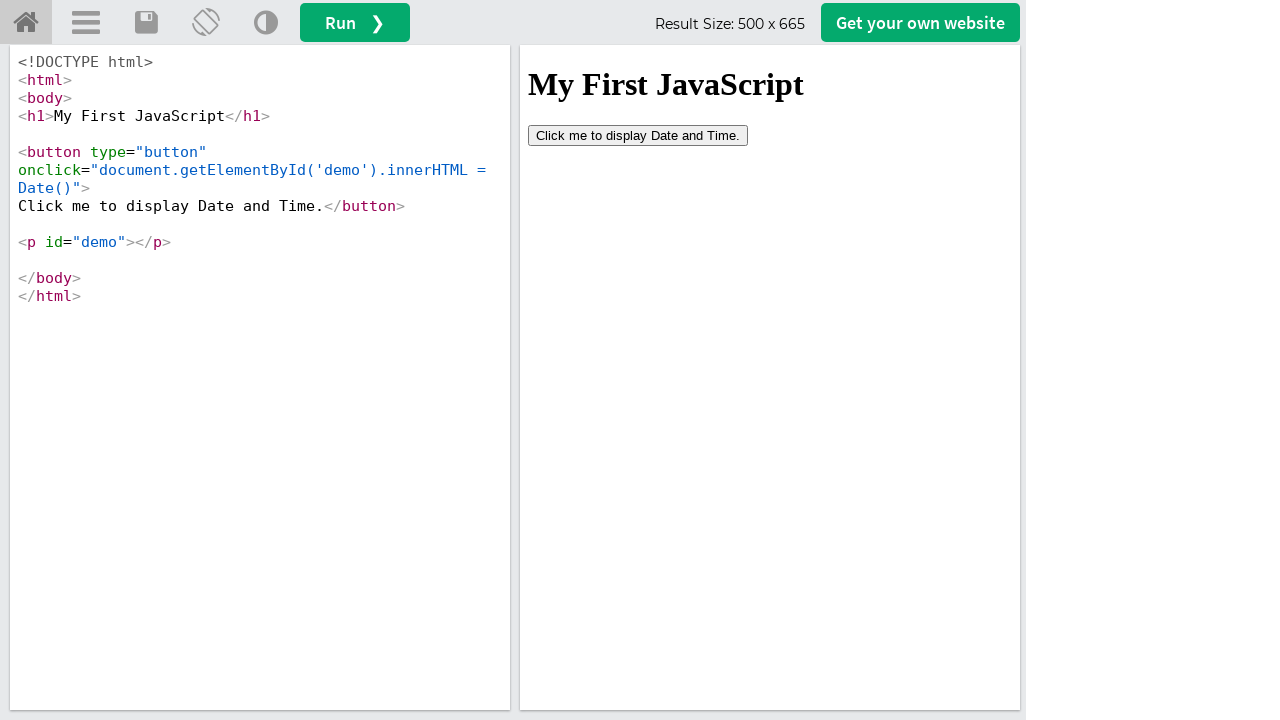

Clicked the 'Click me' button inside the iframe at (638, 135) on #iframeResult >> internal:control=enter-frame >> button:has-text('Click me')
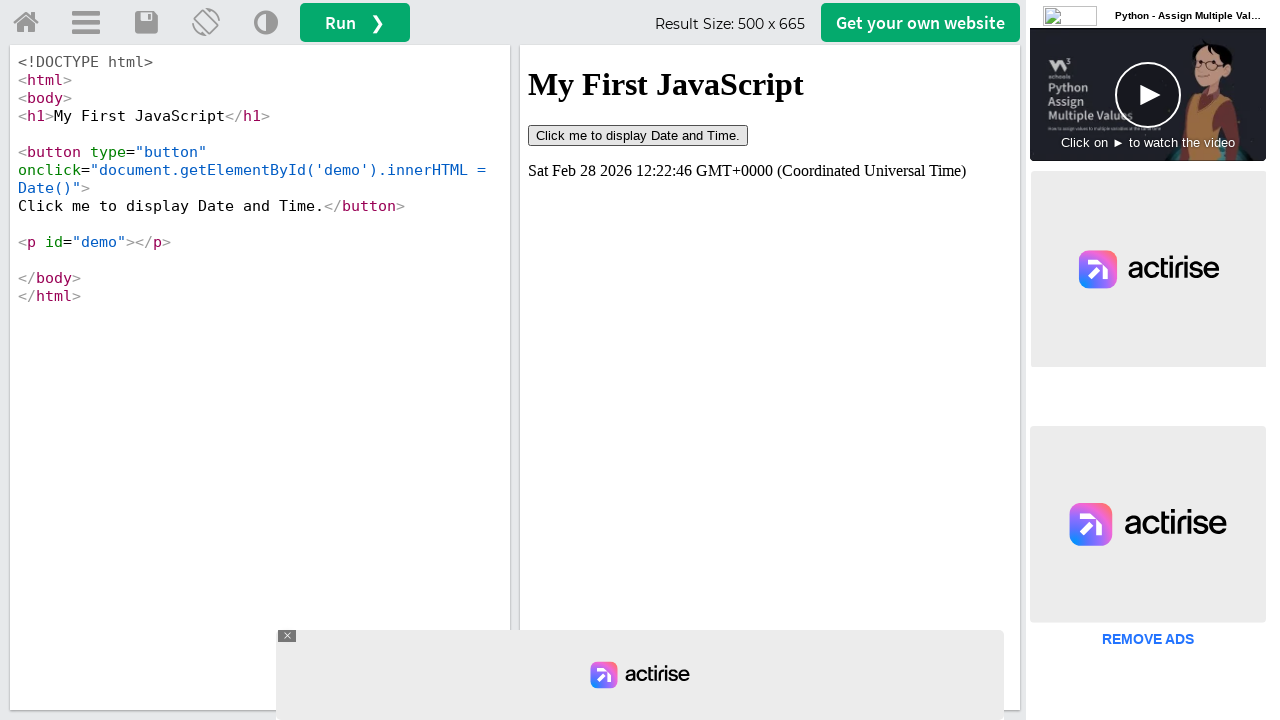

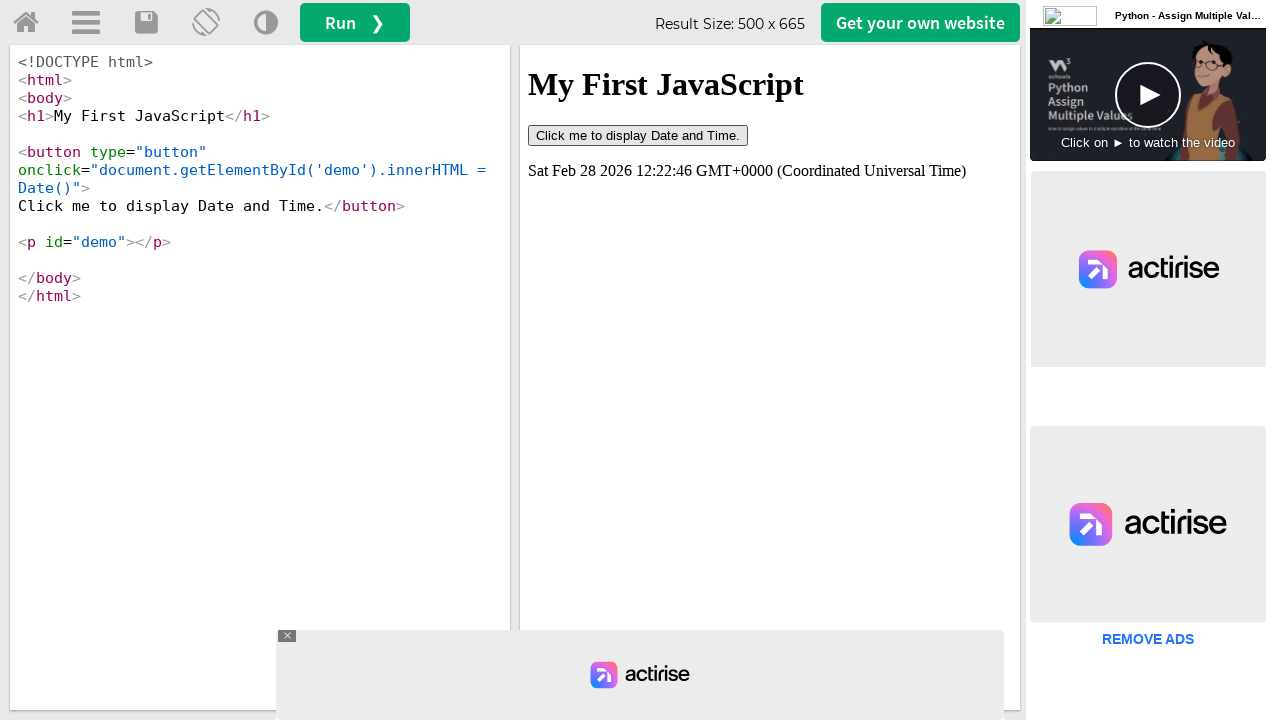